Tests page scrolling functionality and verifies that the sum of values in a fixed header table matches the displayed total amount

Starting URL: https://rahulshettyacademy.com/AutomationPractice/

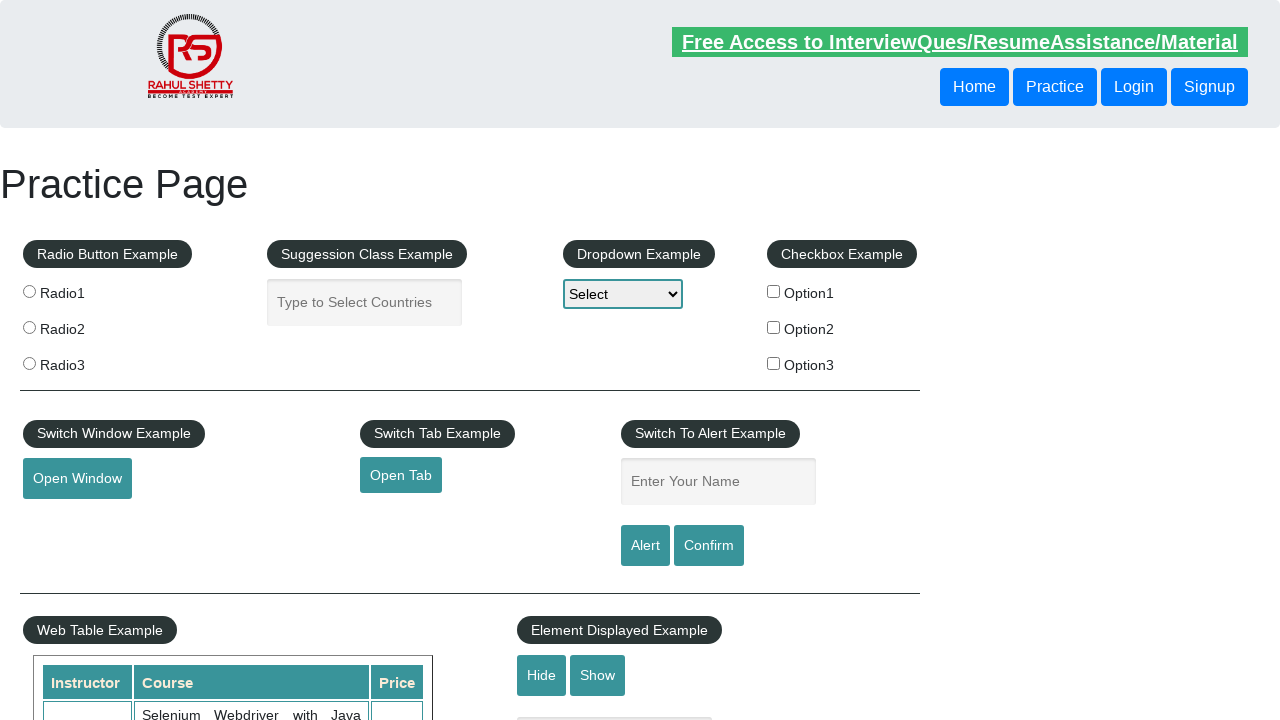

Scrolled main page down by 700 pixels
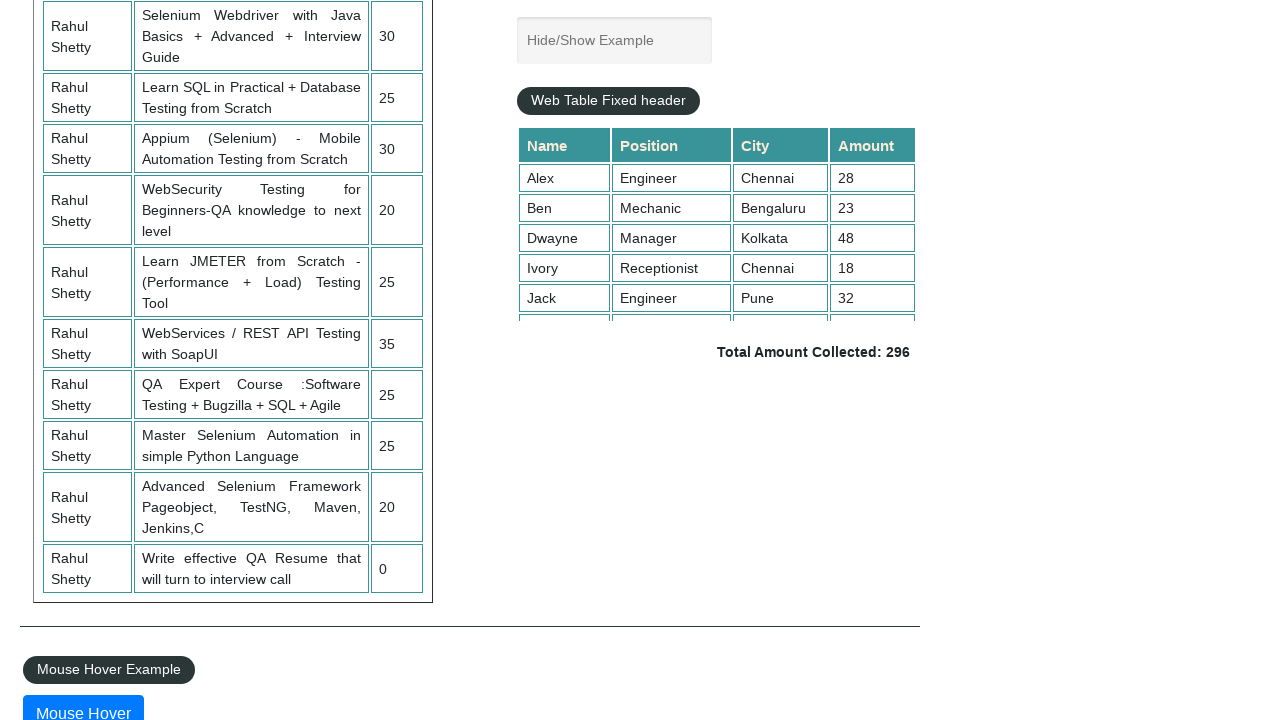

Waited 3 seconds for scroll to complete
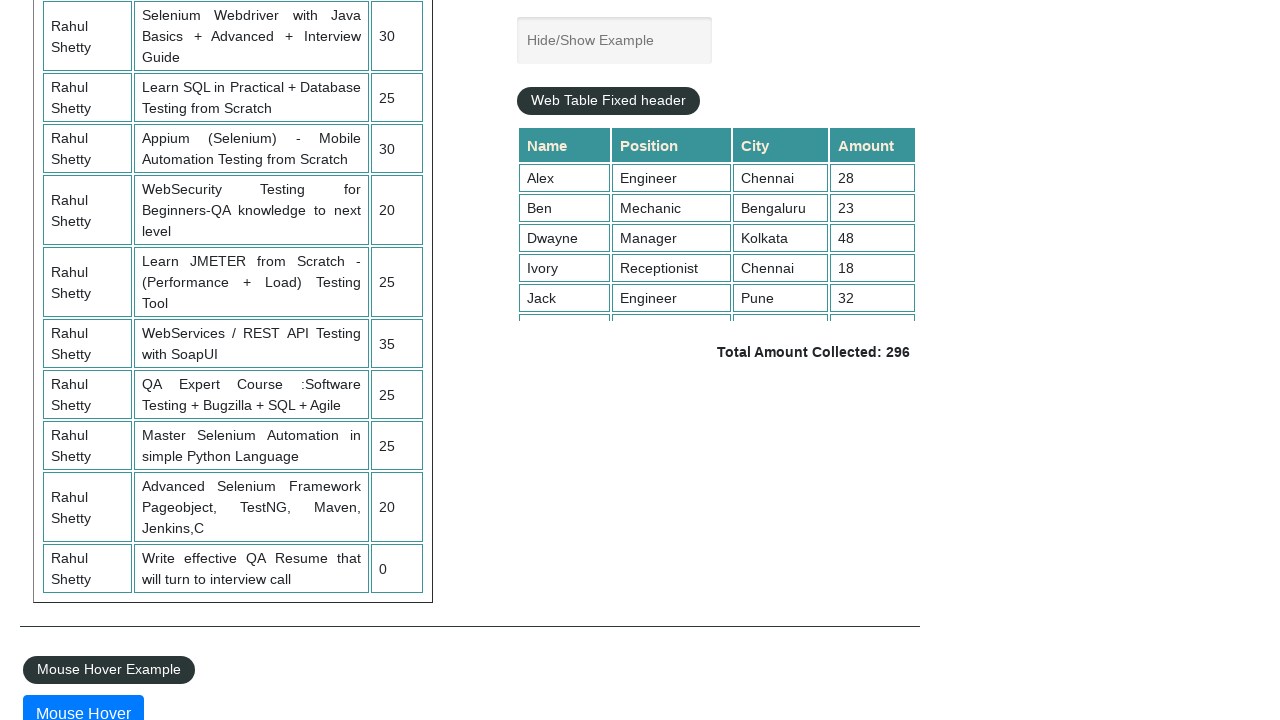

Scrolled fixed header table down to position 5000
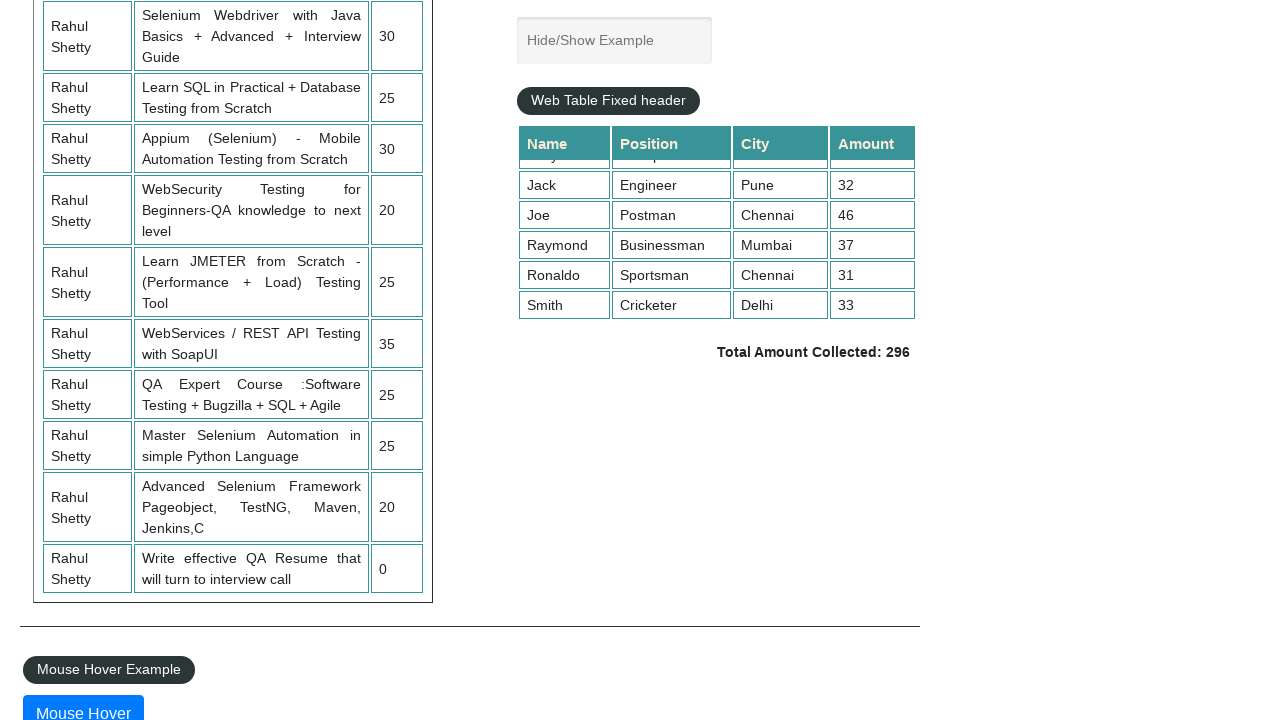

Retrieved all values from 4th column of the table
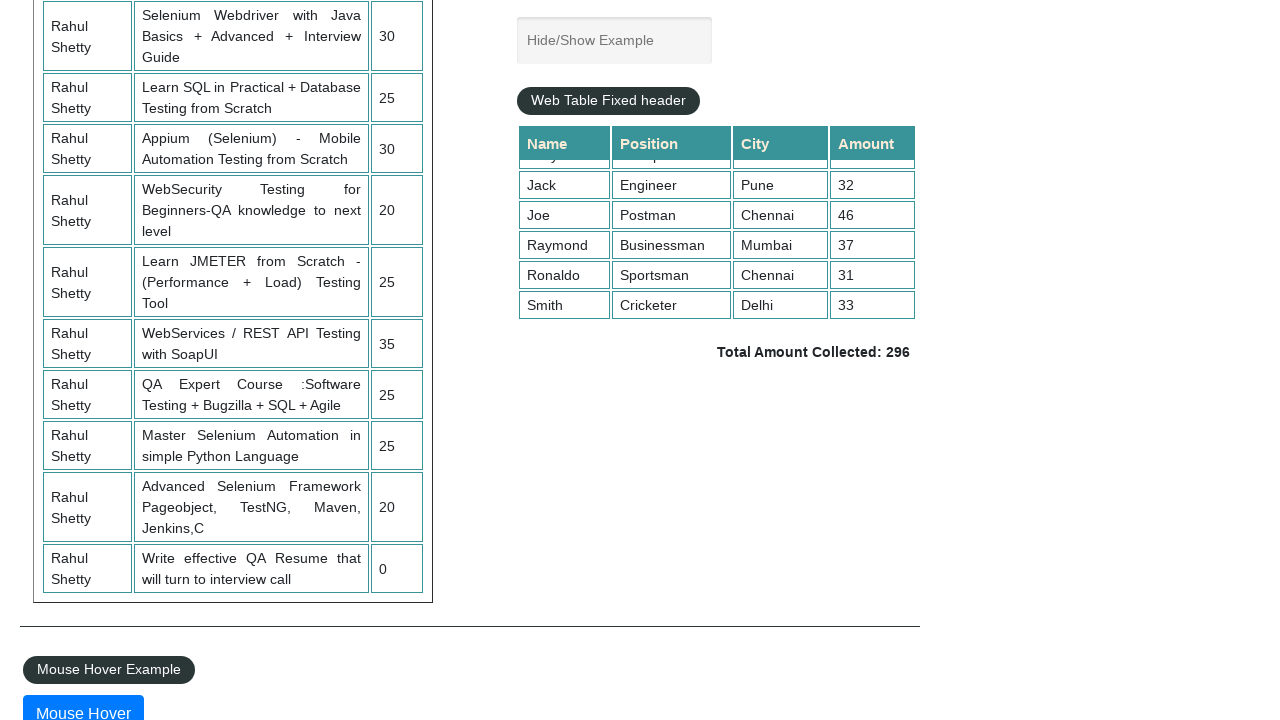

Calculated sum of column values: 296
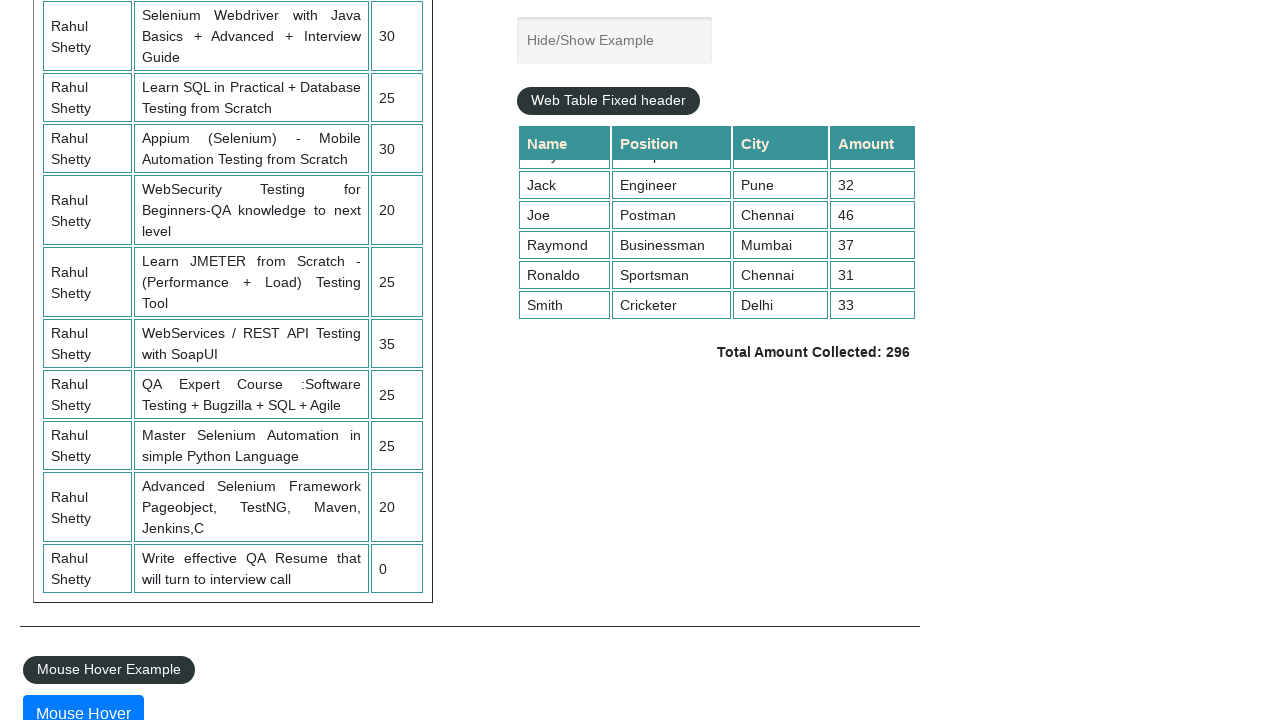

Retrieved displayed total amount text
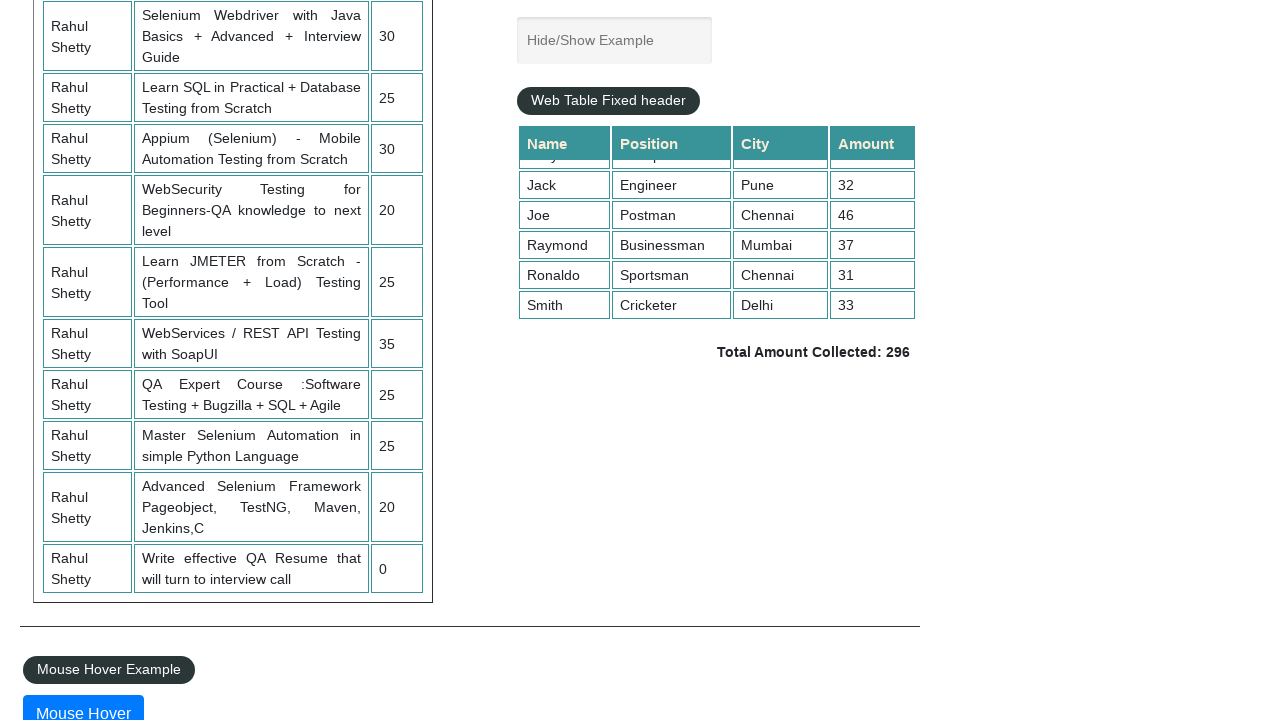

Parsed displayed total: 296
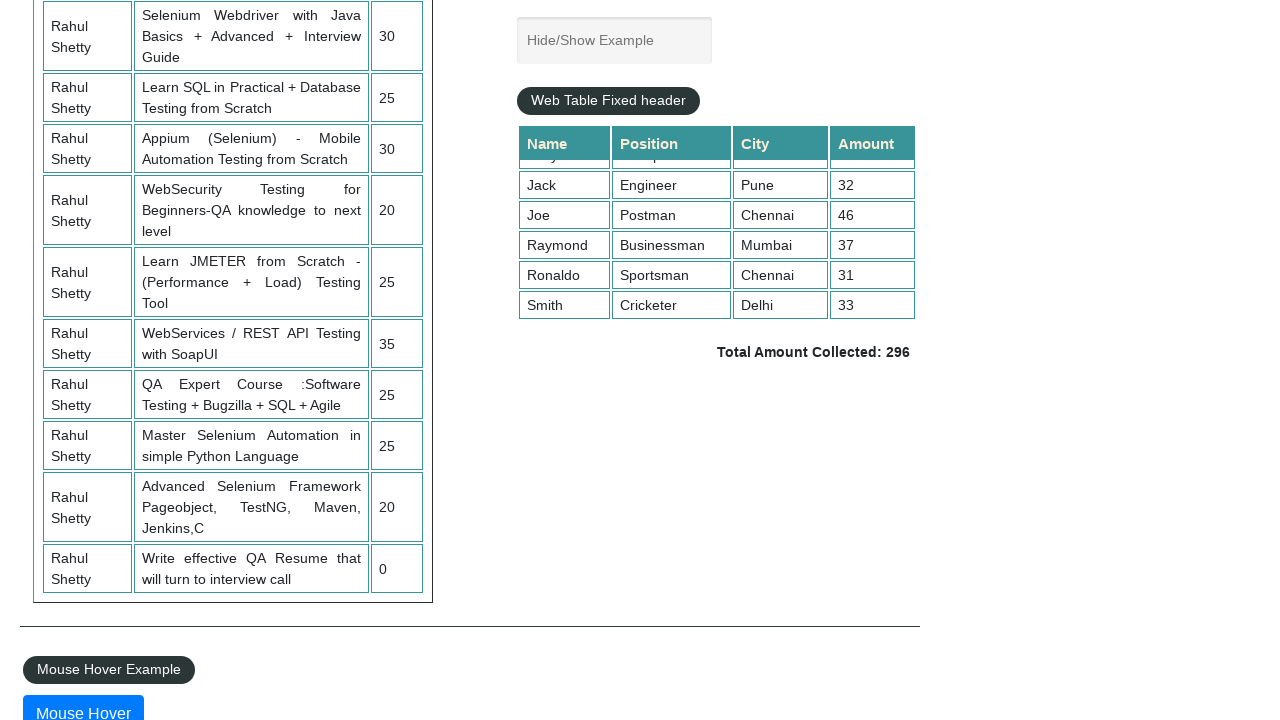

Verified sum (296) matches displayed total (296)
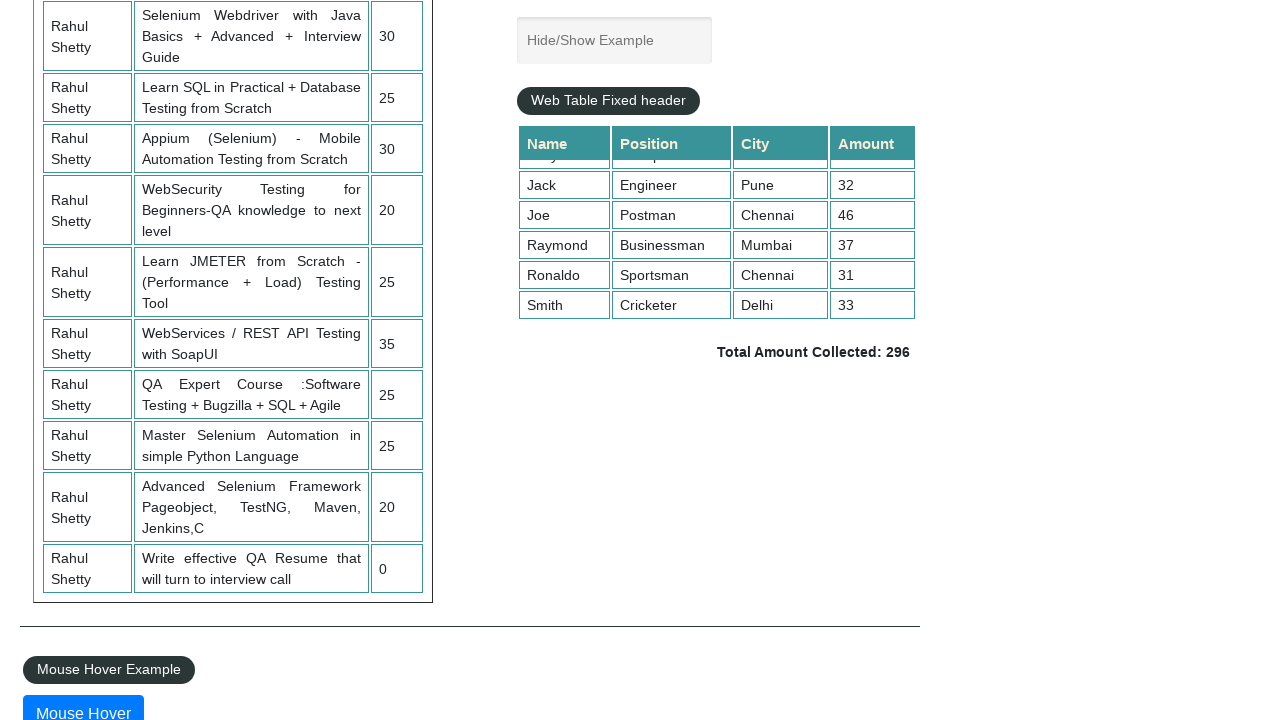

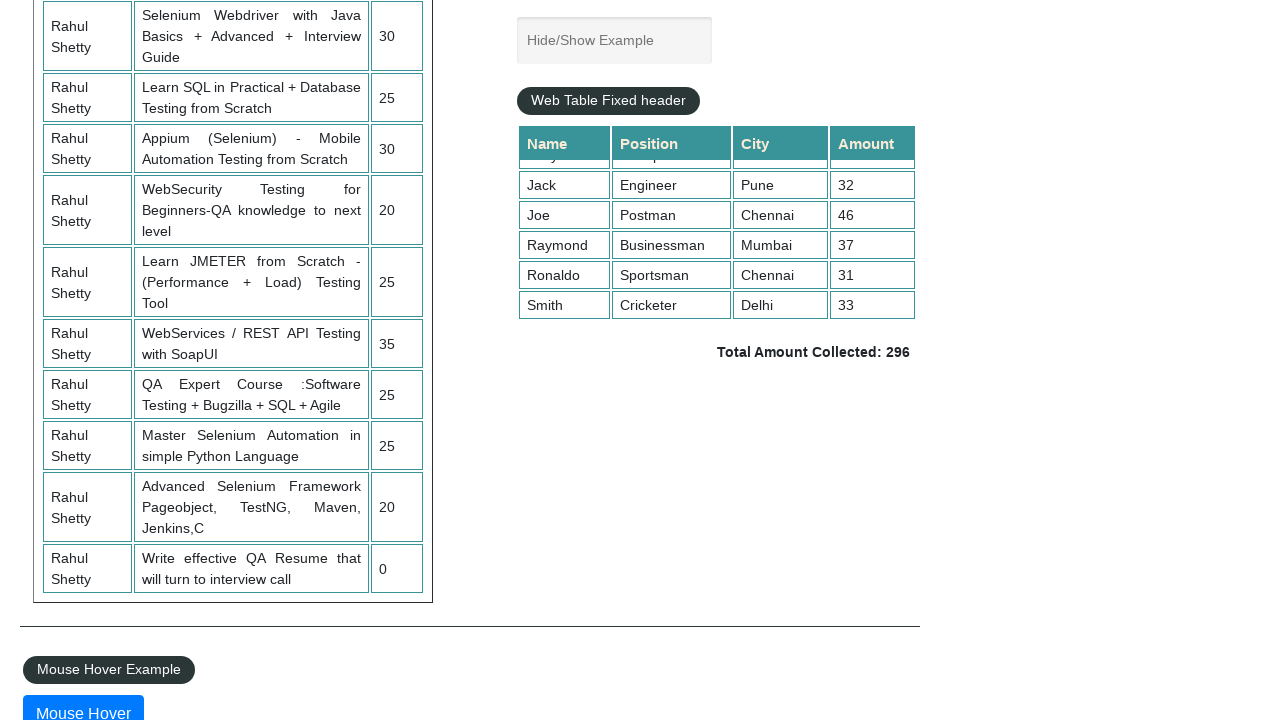